Tests adding one element by clicking the Add Element button and verifying a Delete button appears

Starting URL: https://the-internet.herokuapp.com/add_remove_elements/

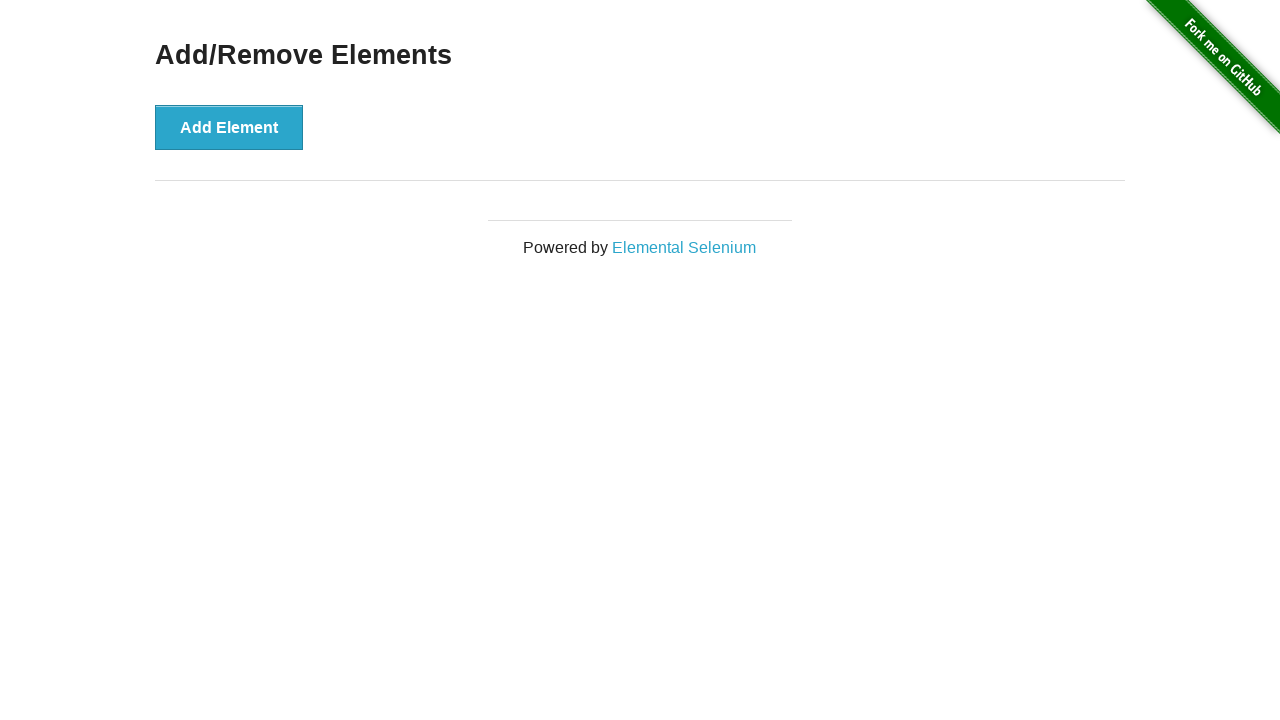

Clicked Add Element button at (229, 127) on button[onclick='addElement()']
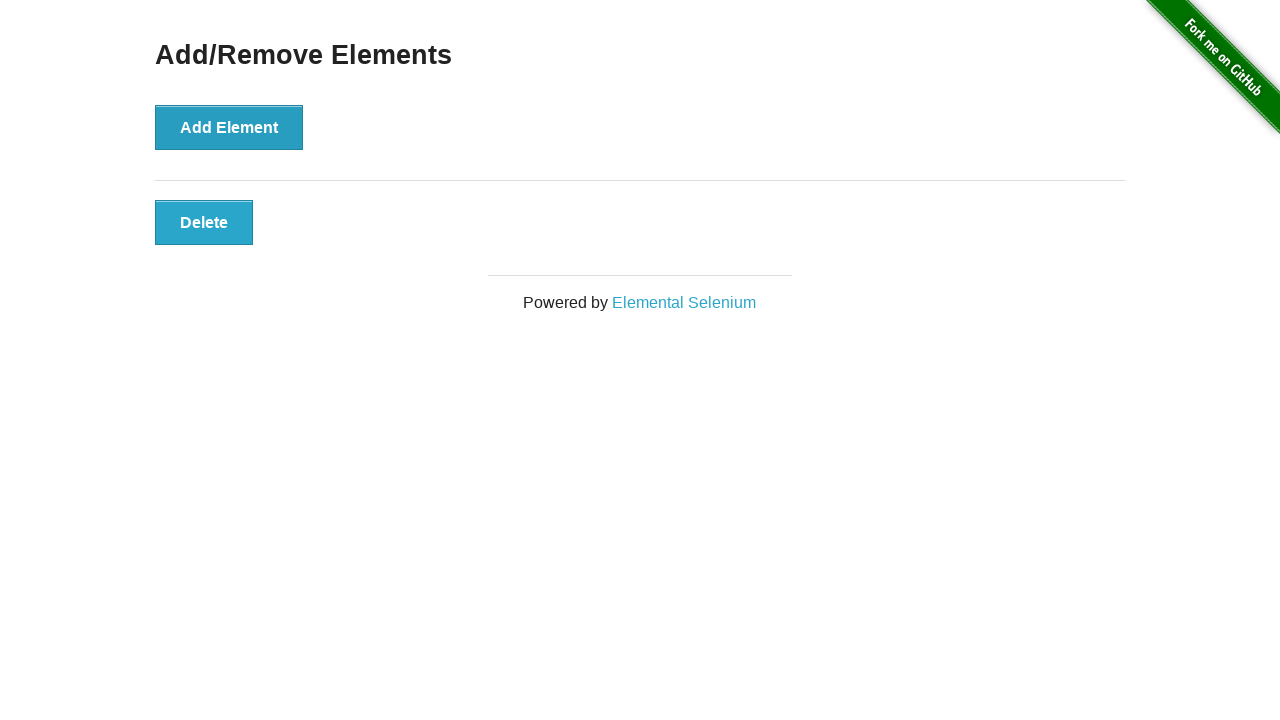

Delete button appeared and is visible
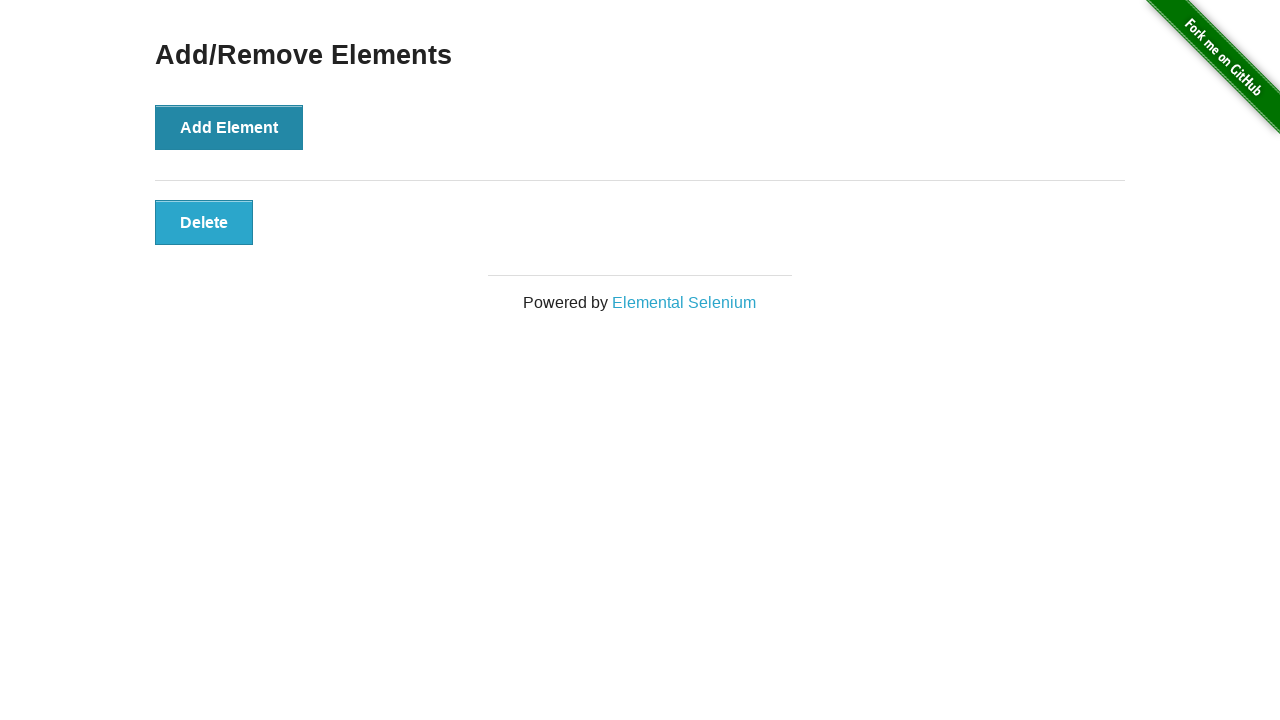

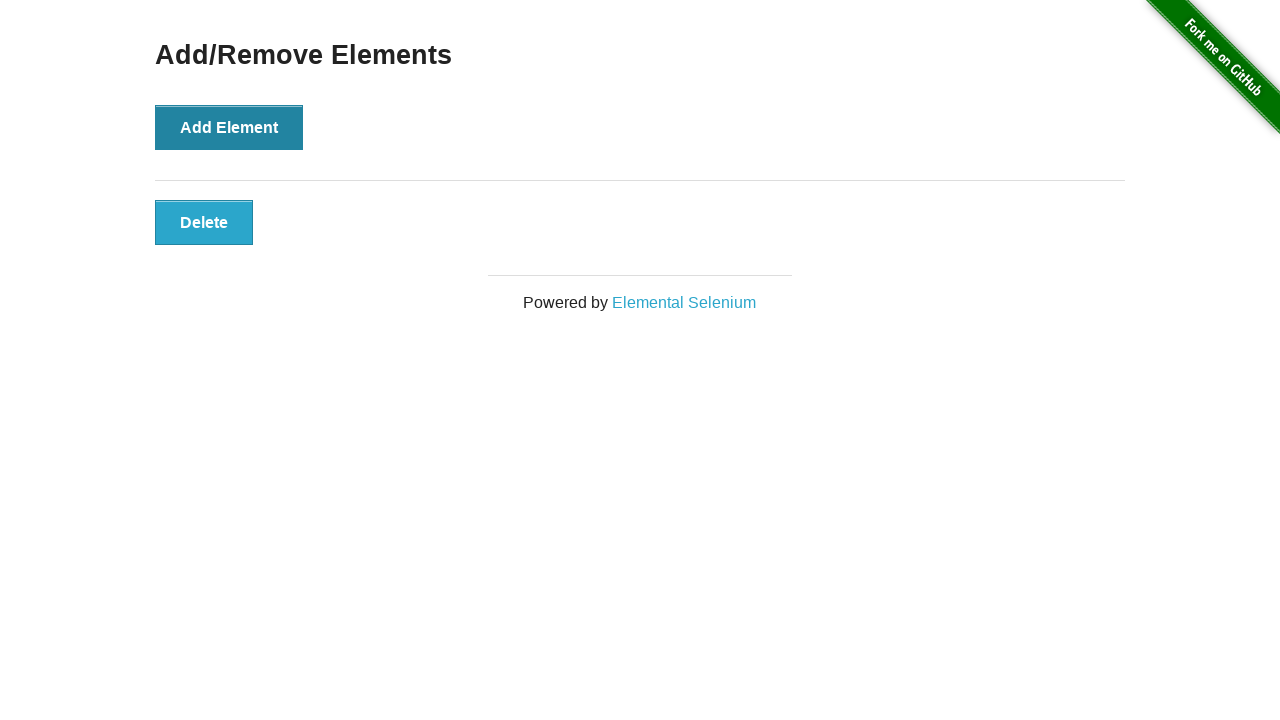